Tests JavaScript prompt alert handling by clicking a button to trigger a prompt, entering text into the prompt dialog, accepting it, and verifying the result message is displayed.

Starting URL: https://training-support.net/webelements/alerts

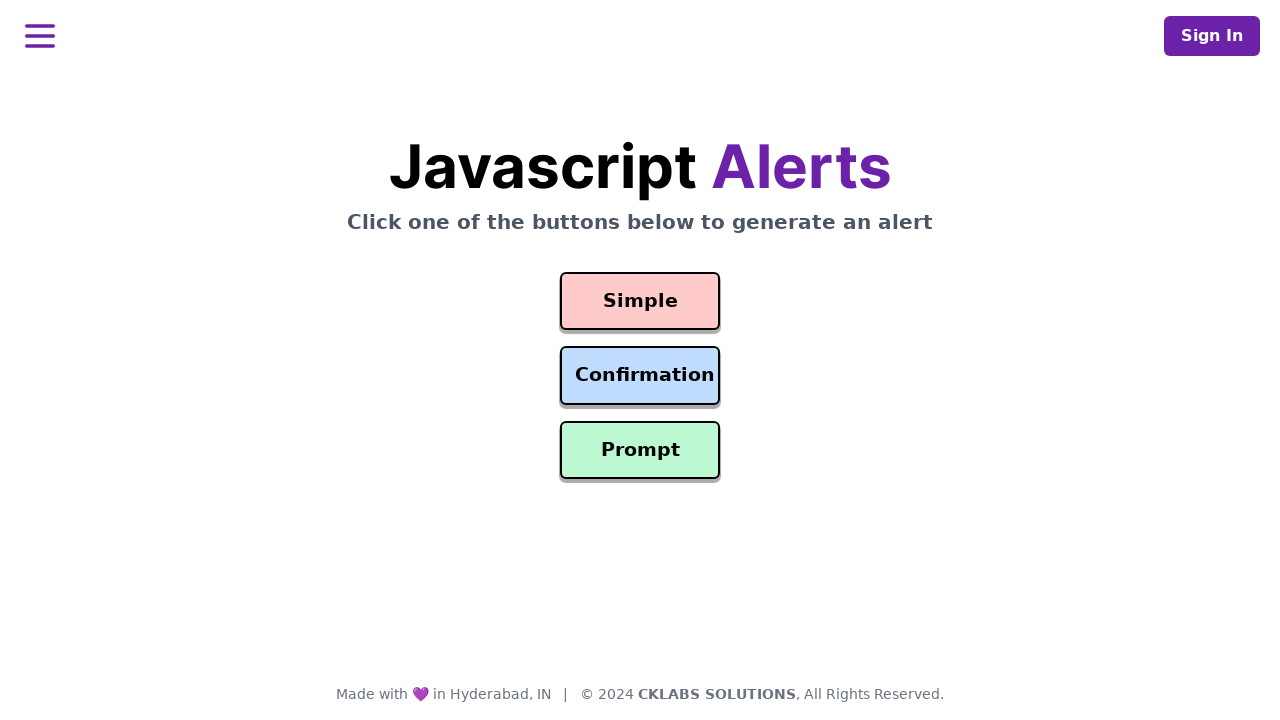

Clicked prompt button to trigger dialog at (640, 450) on #prompt
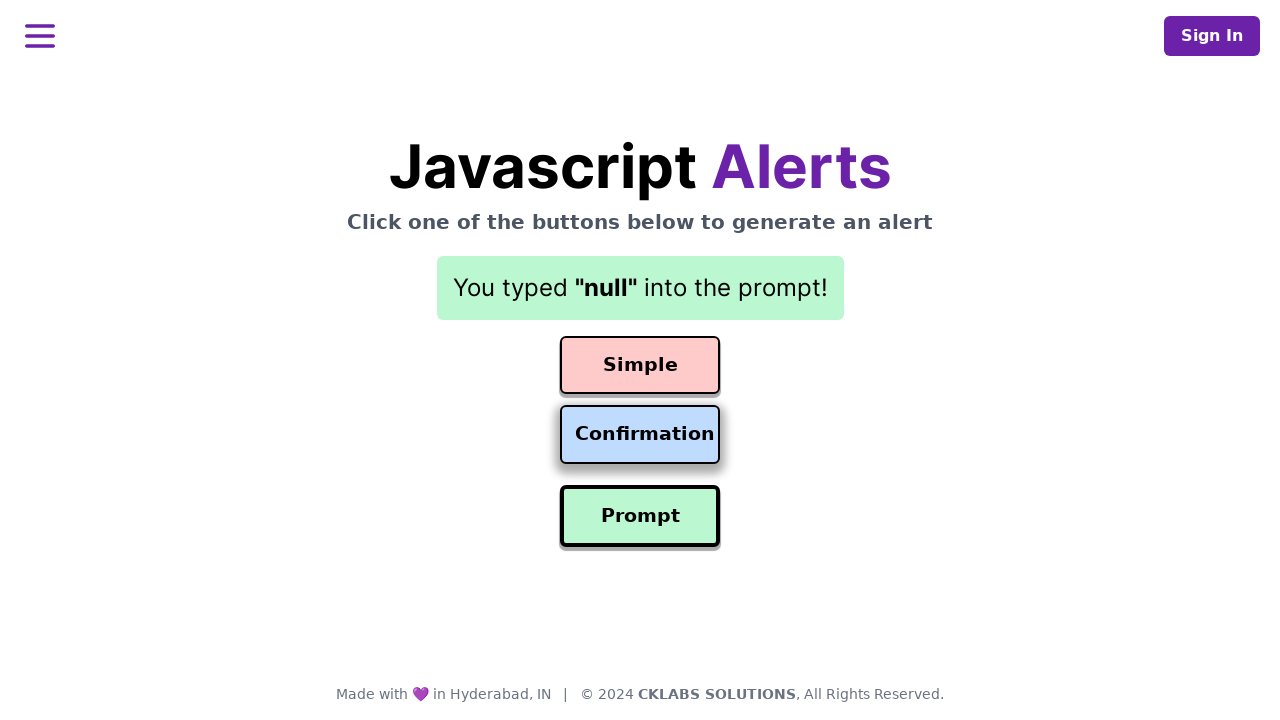

Clicked prompt button to trigger dialog with handler at (640, 516) on #prompt
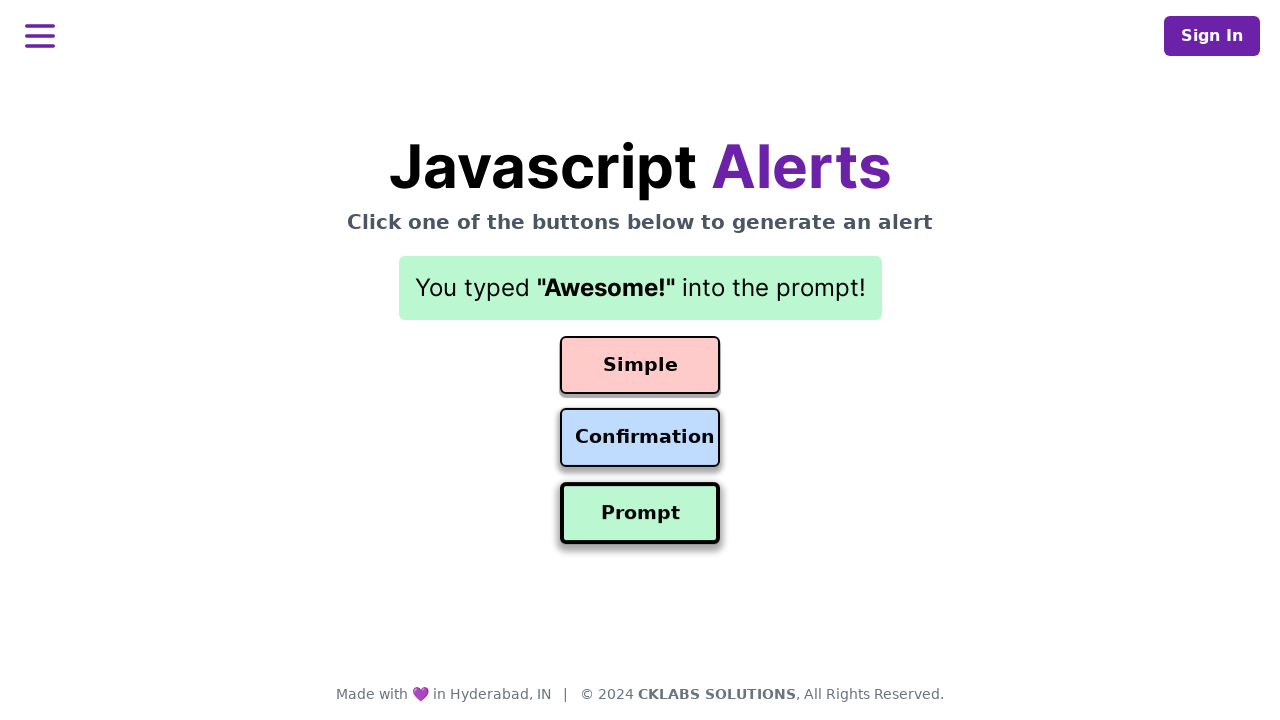

Result message displayed after accepting prompt
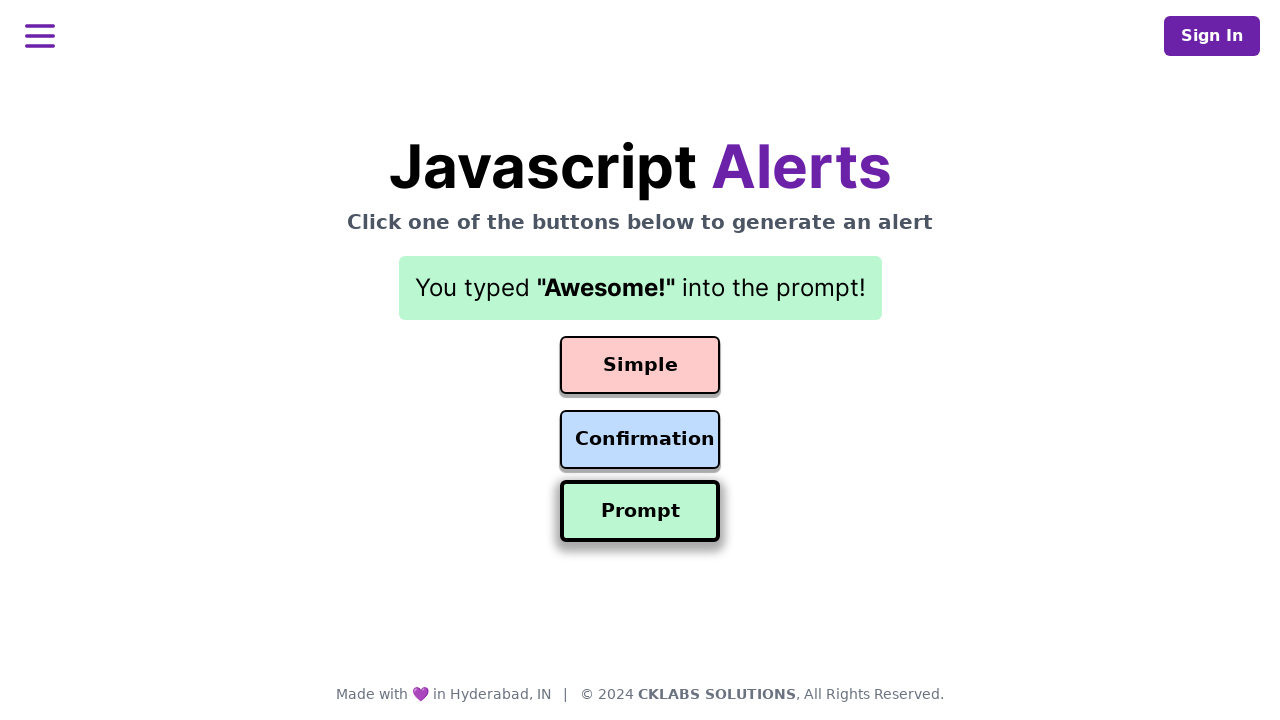

Retrieved result text: You typed "Awesome!" into the prompt!
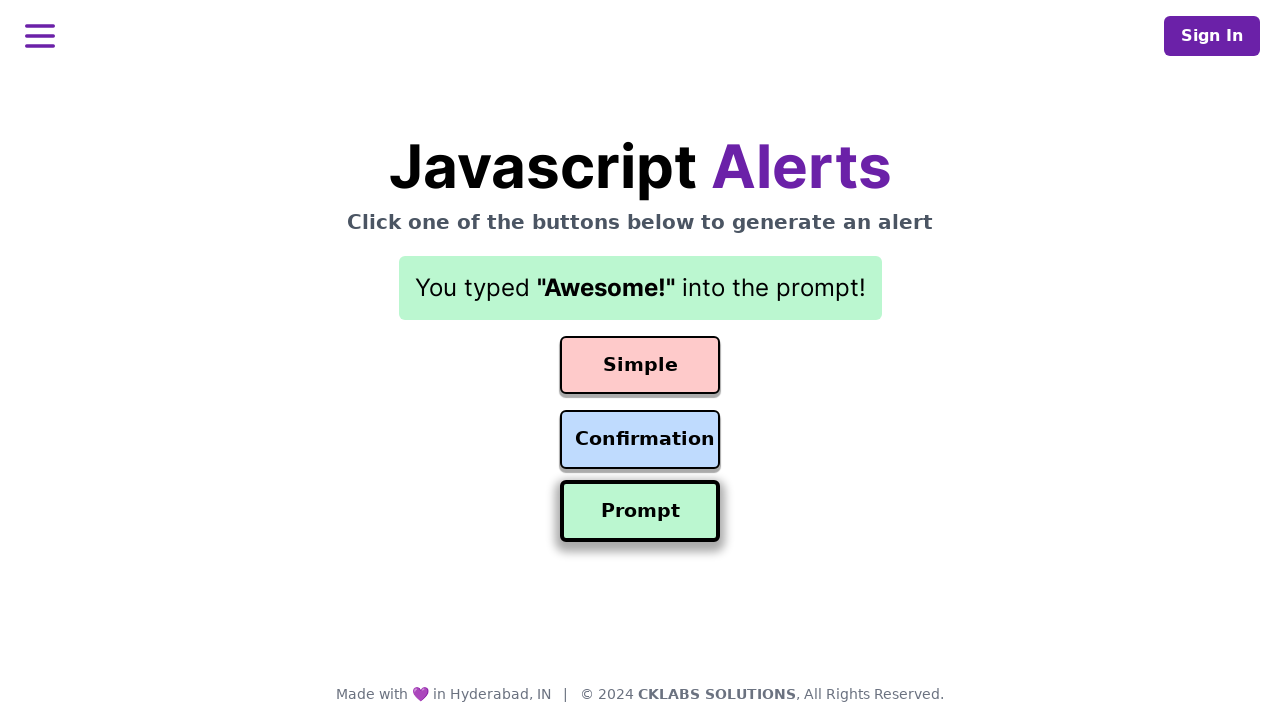

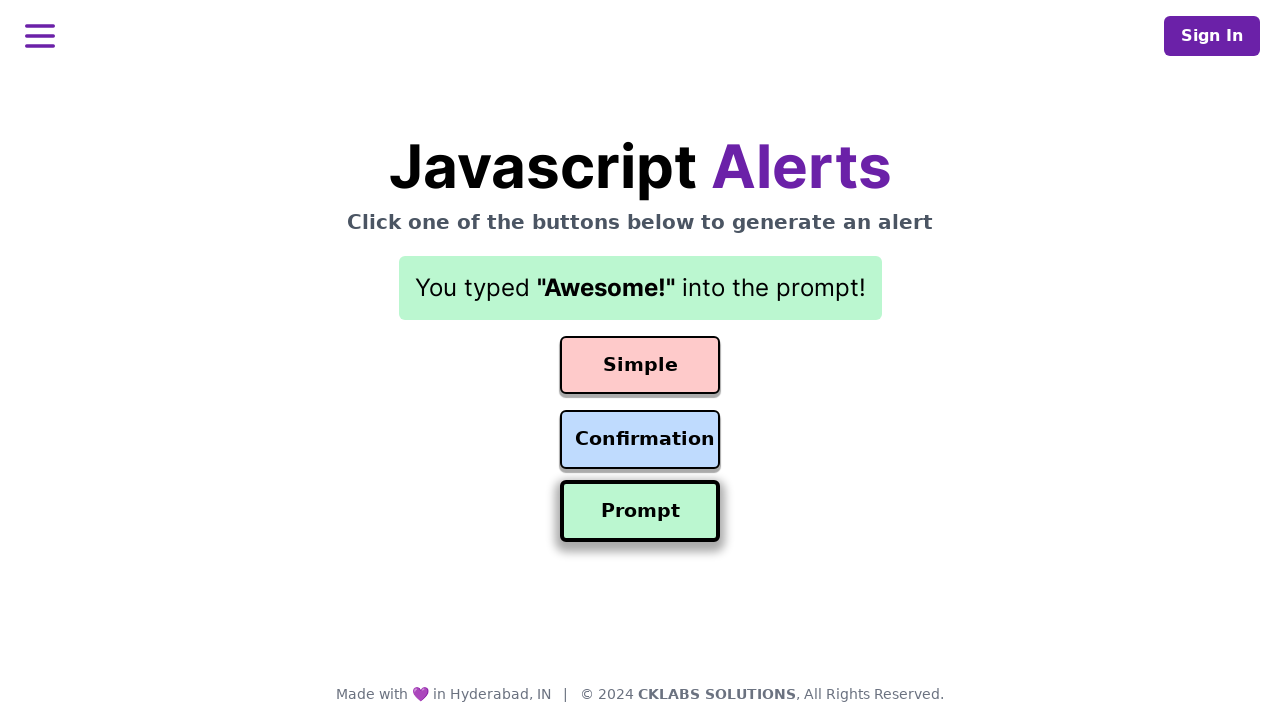